Tests drag and drop functionality on jQuery UI demo page by dragging an element into a droppable area

Starting URL: http://jqueryui.com/droppable

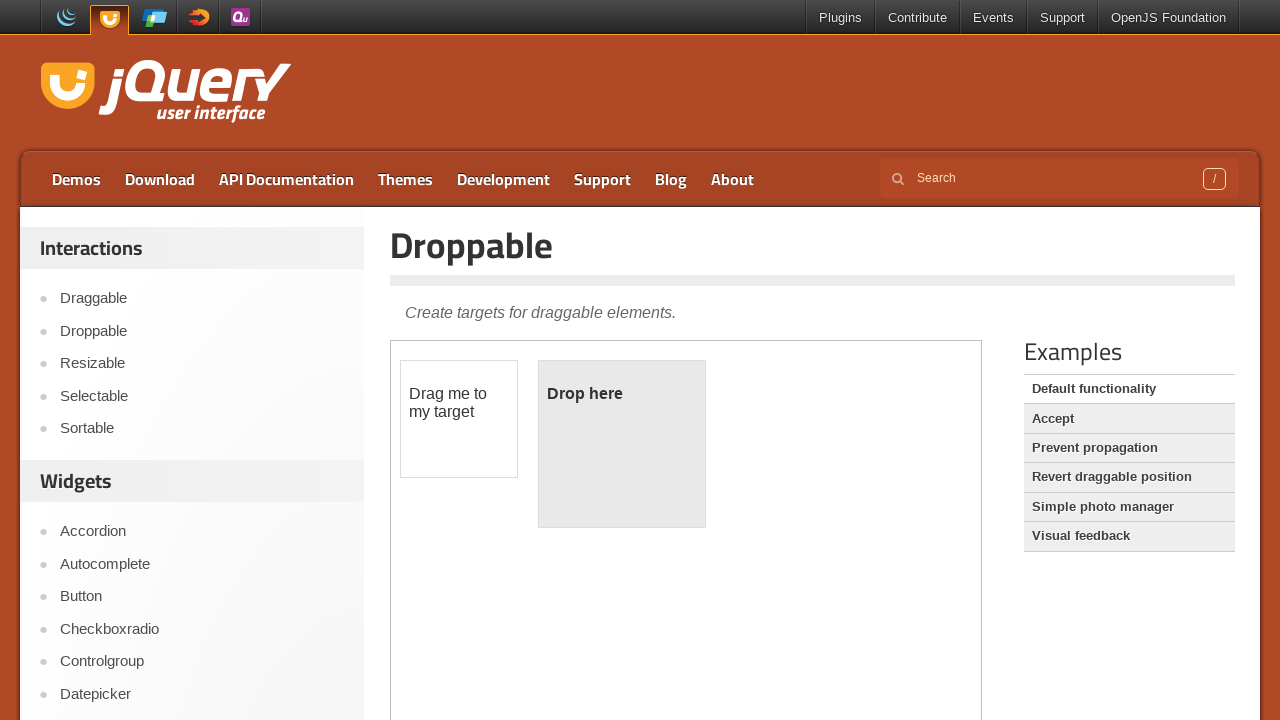

Located demo iframe
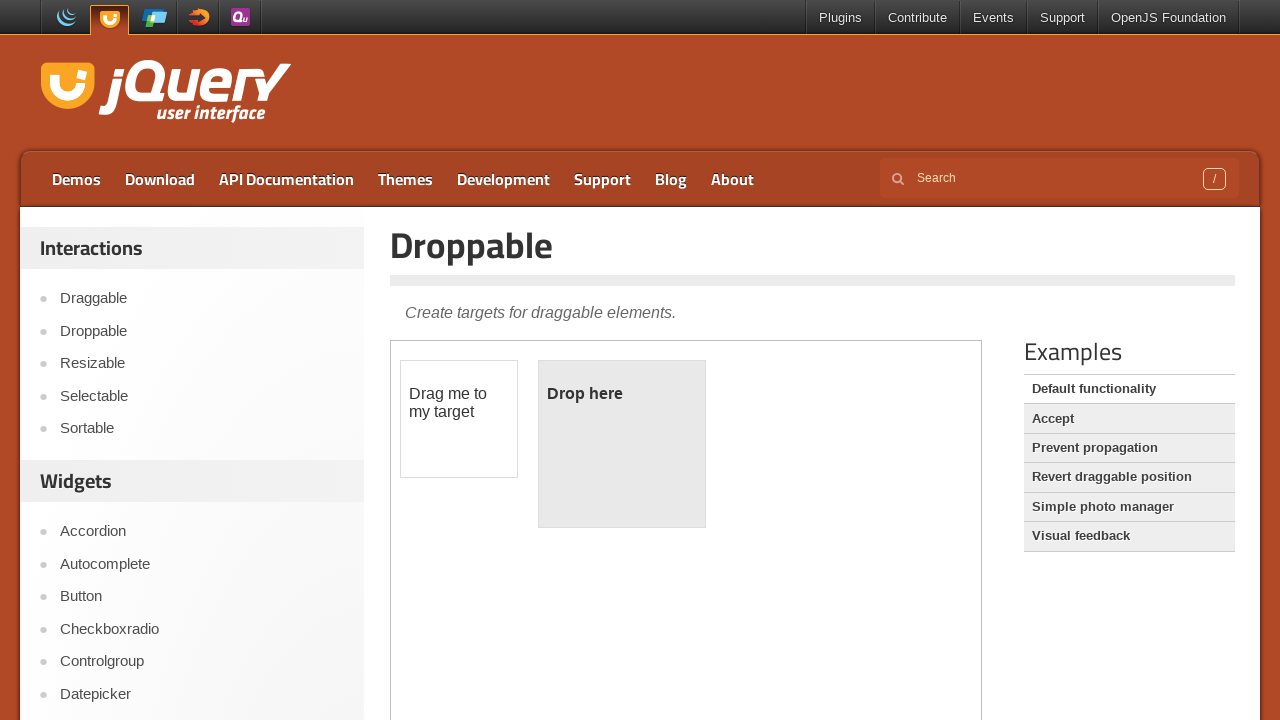

Located draggable element
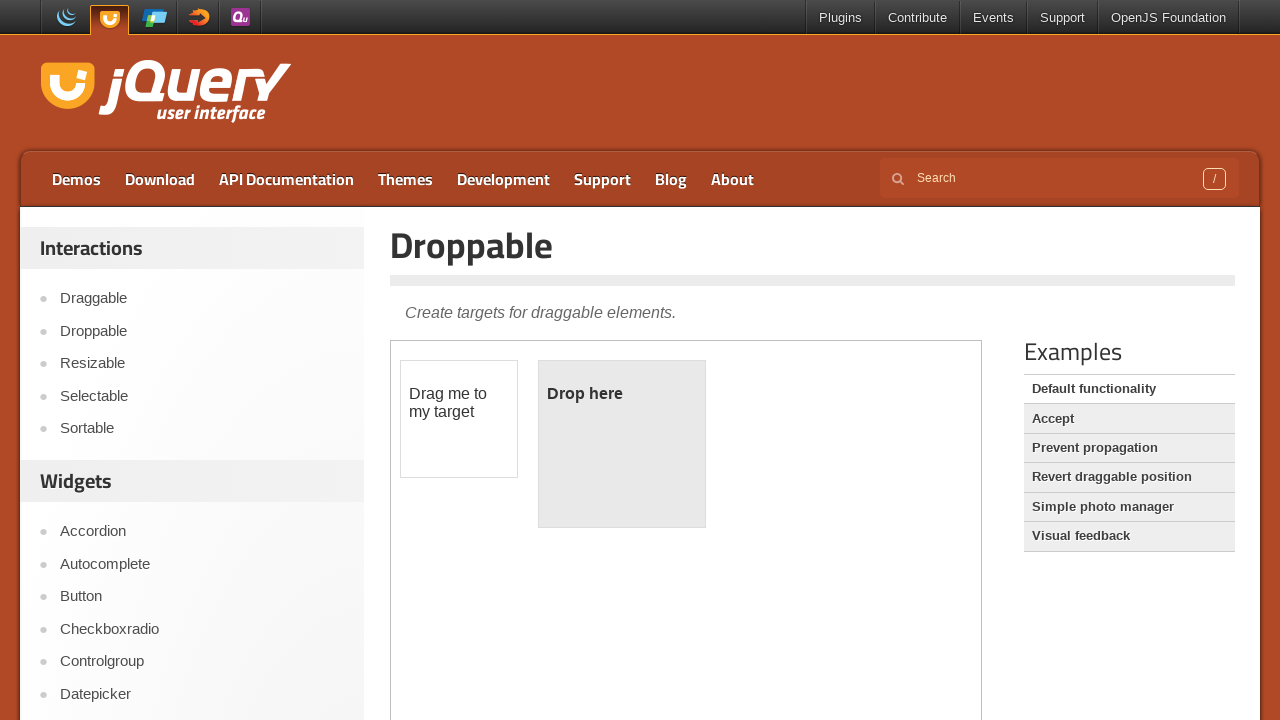

Located droppable element
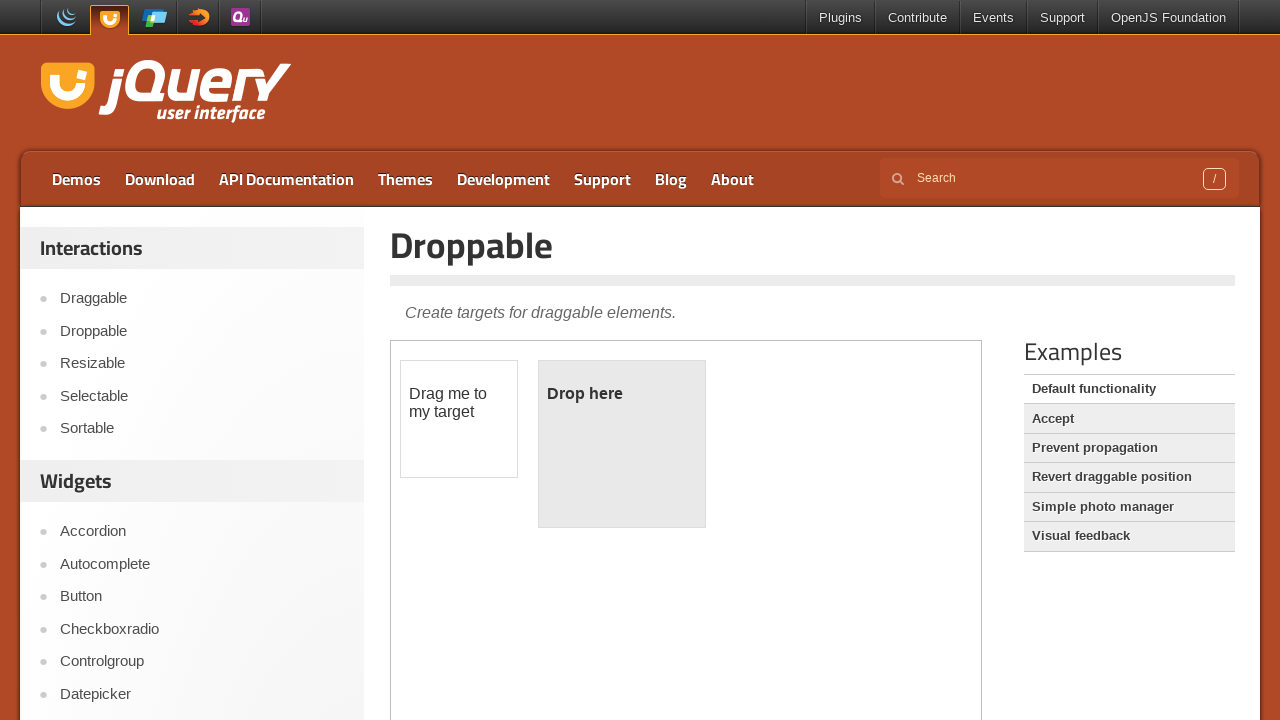

Dragged element into droppable area at (622, 444)
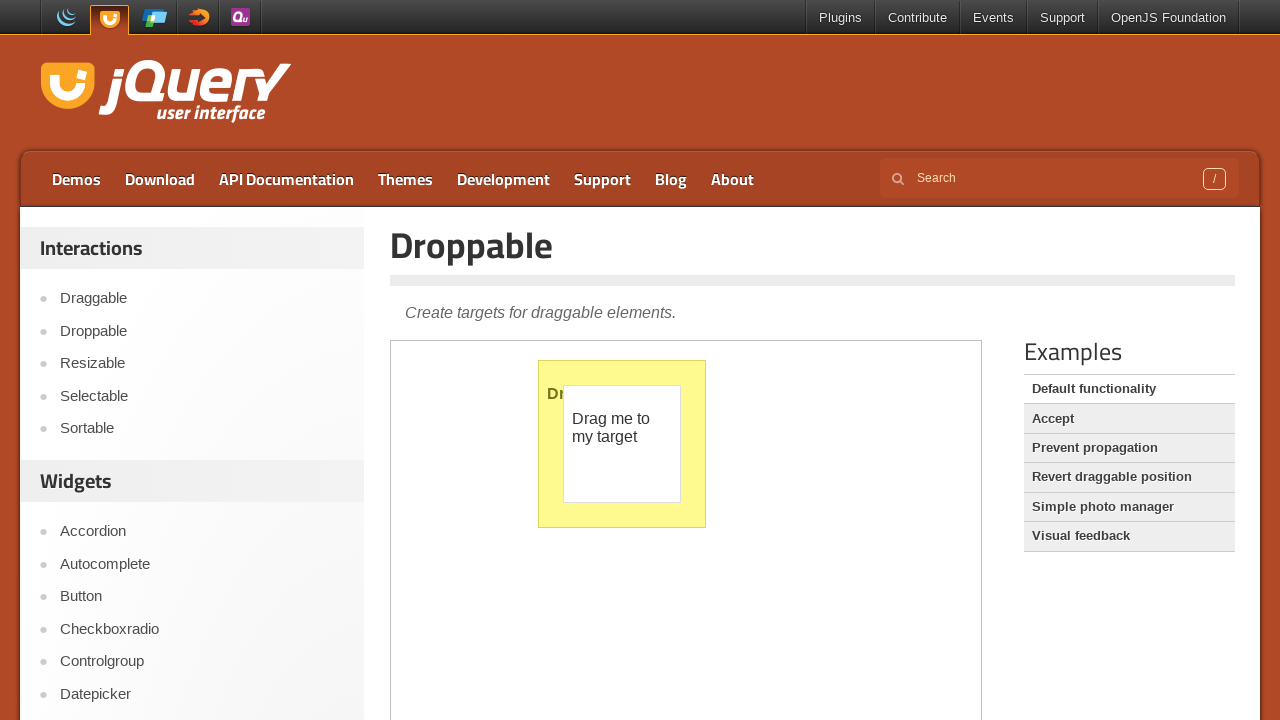

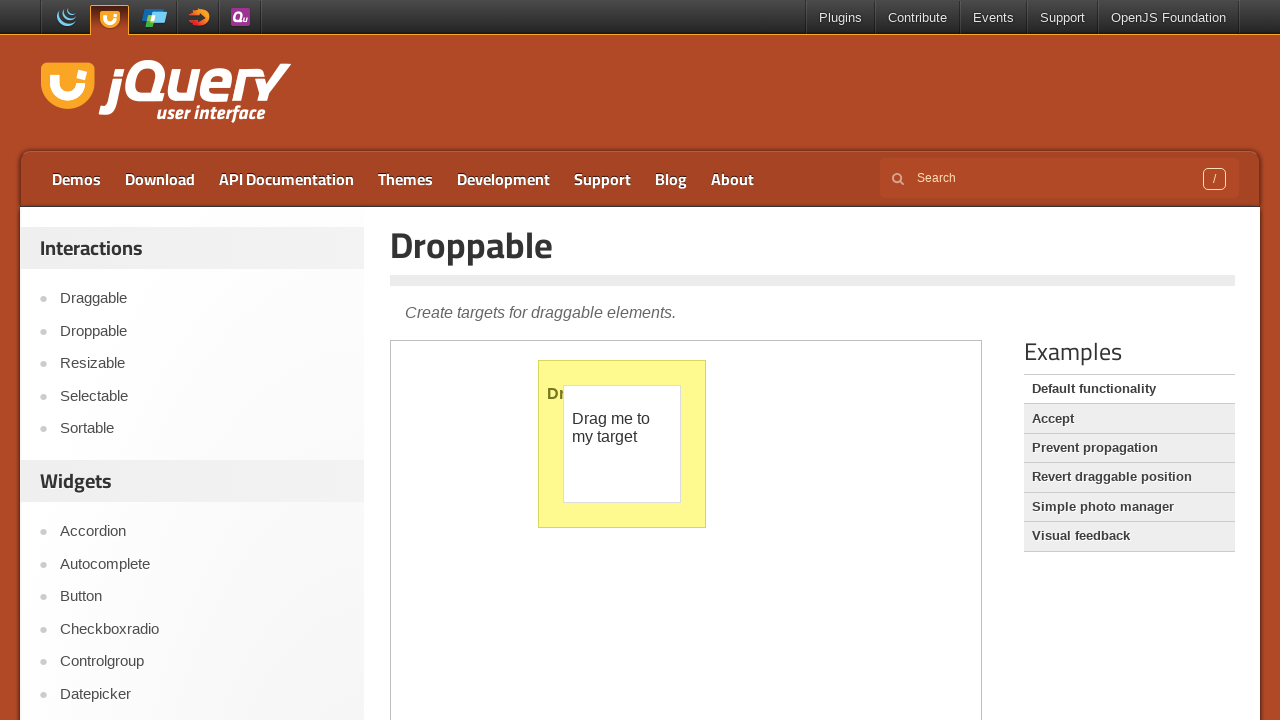